Tests accepting a JavaScript alert by clicking the first button, accepting the alert dialog, and verifying the result message displays correctly.

Starting URL: https://the-internet.herokuapp.com/javascript_alerts

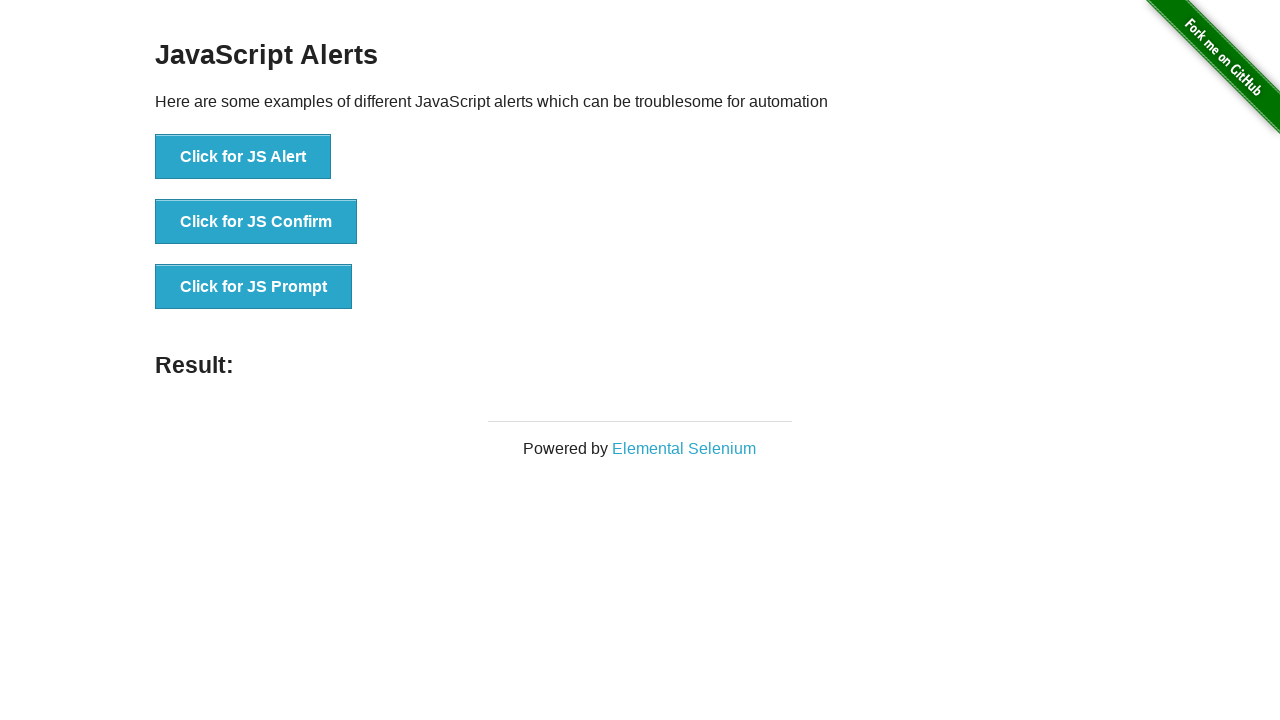

Set up dialog handler to automatically accept alerts
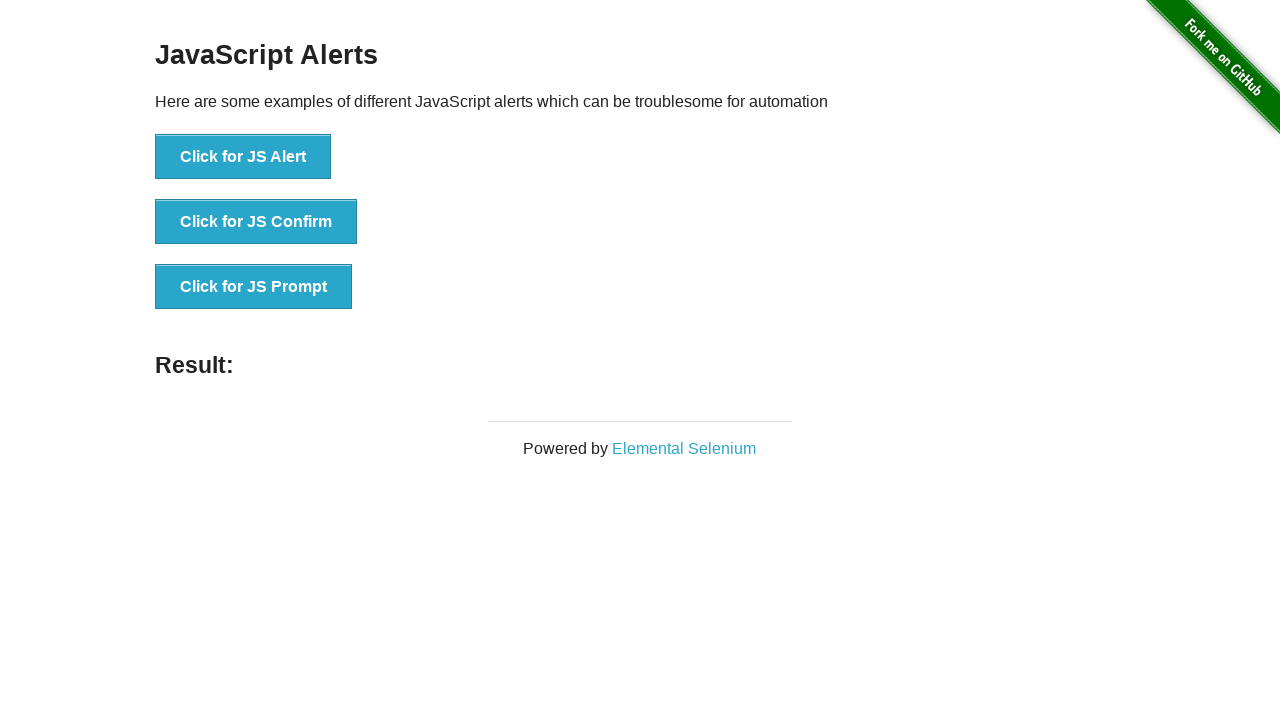

Clicked the 'Click for JS Alert' button to trigger JavaScript alert at (243, 157) on xpath=//*[text()='Click for JS Alert']
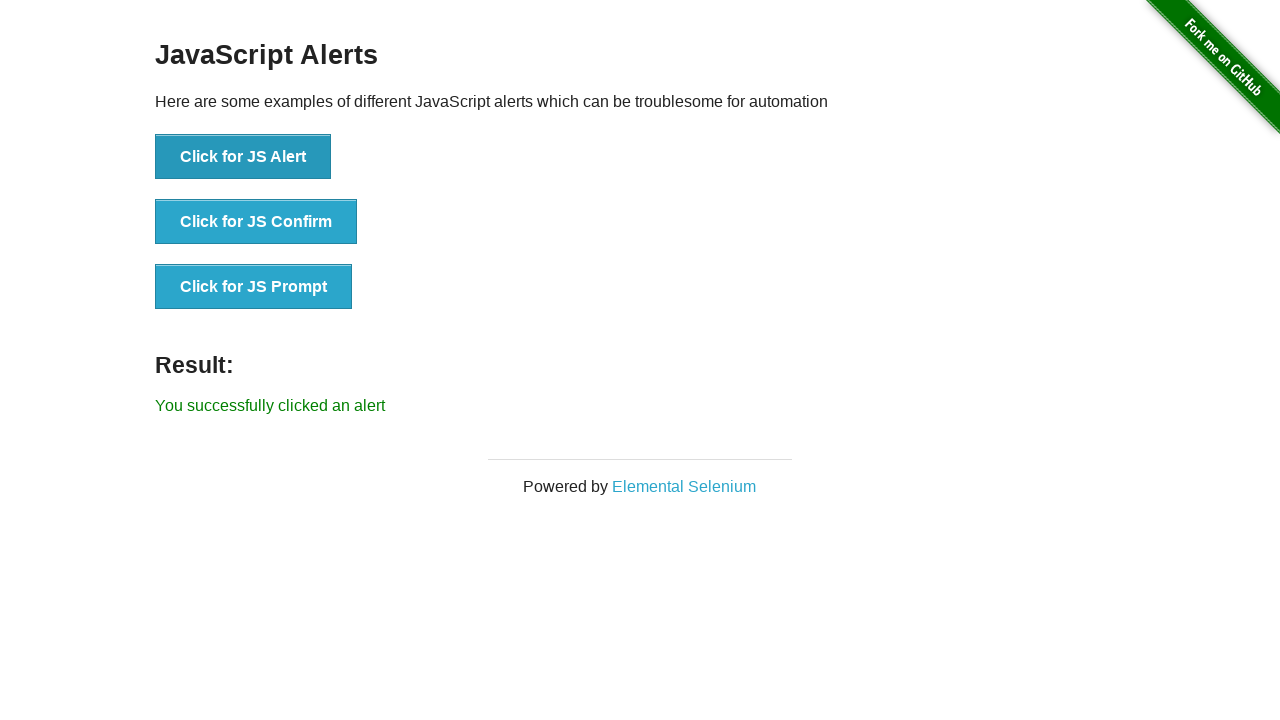

Alert was accepted and result message appeared
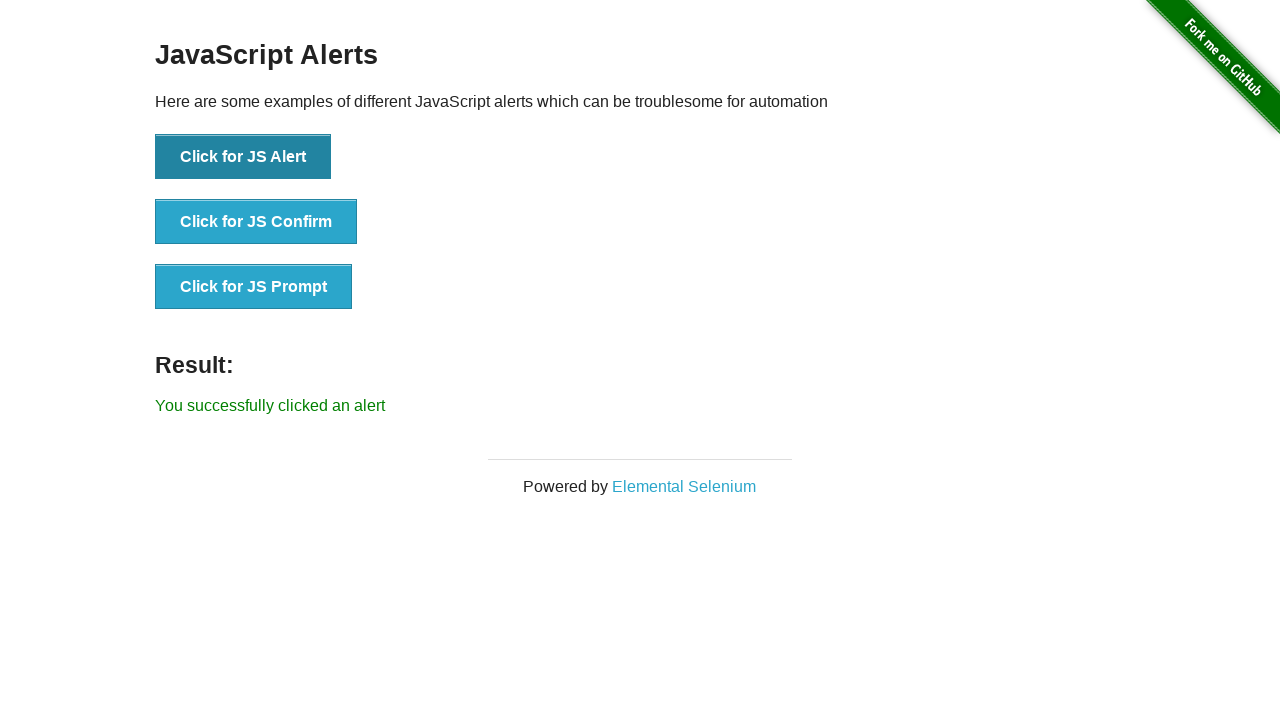

Retrieved result message text content
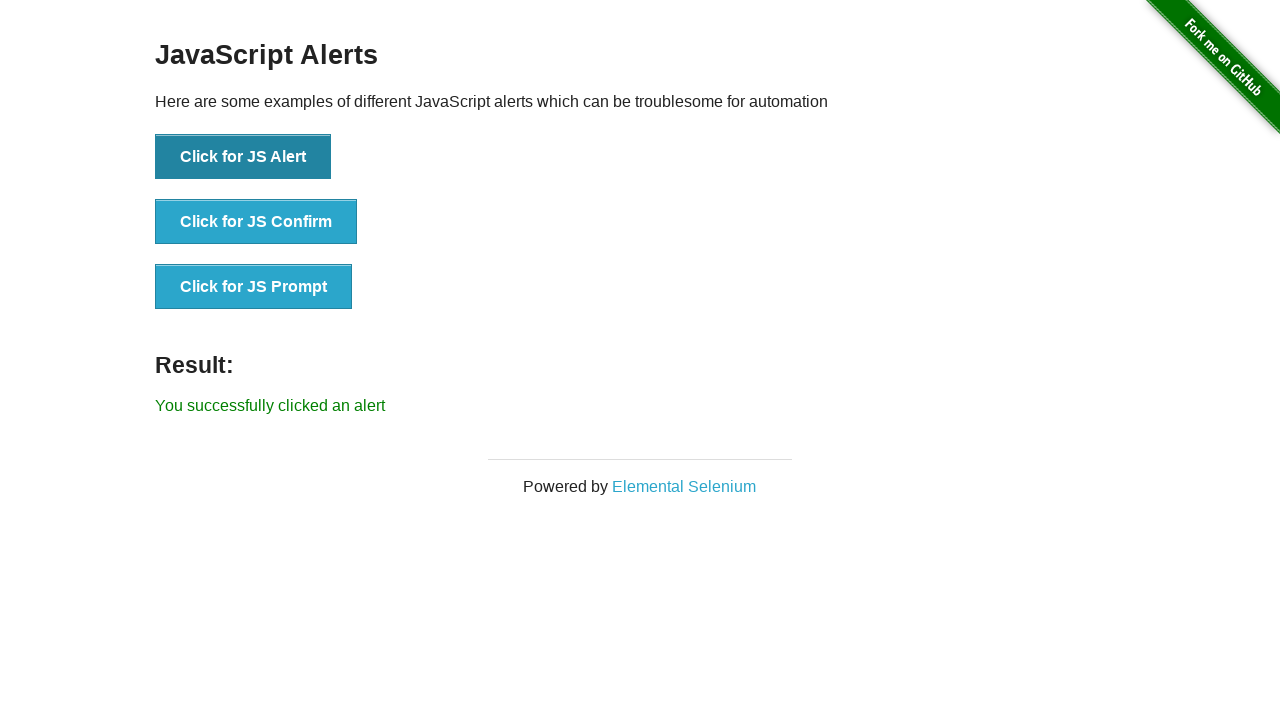

Verified result message displays 'You successfully clicked an alert'
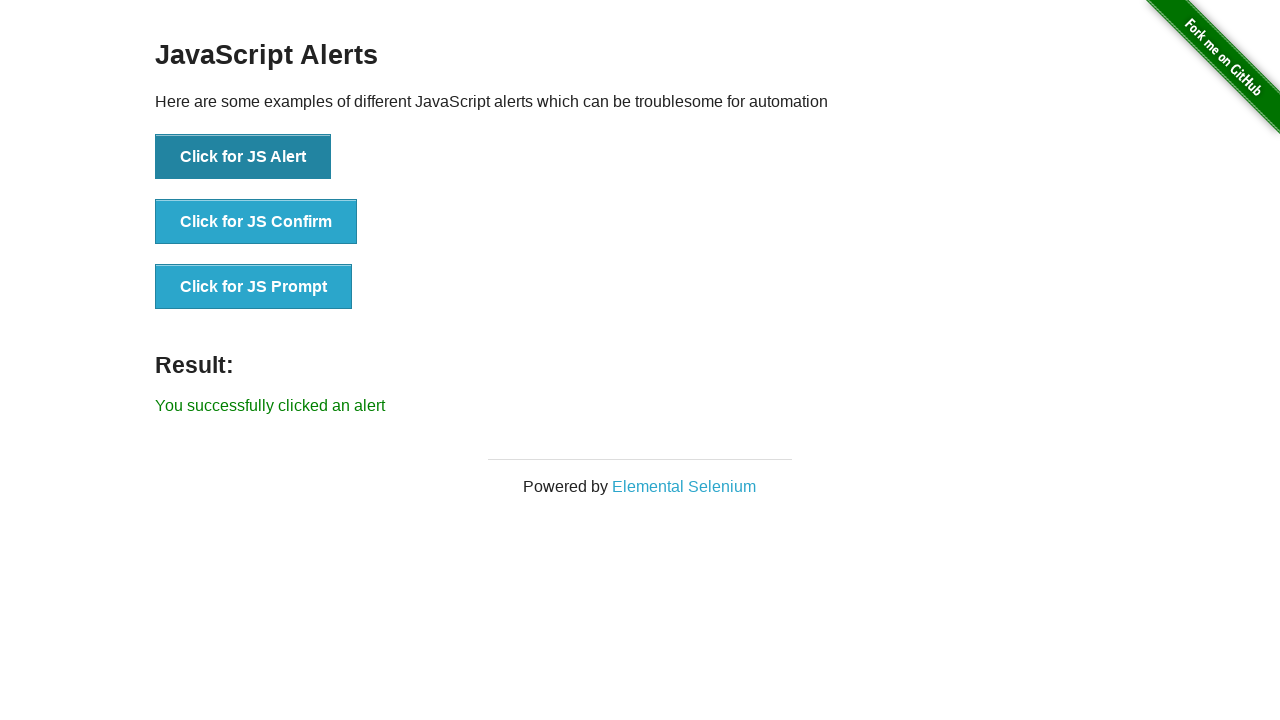

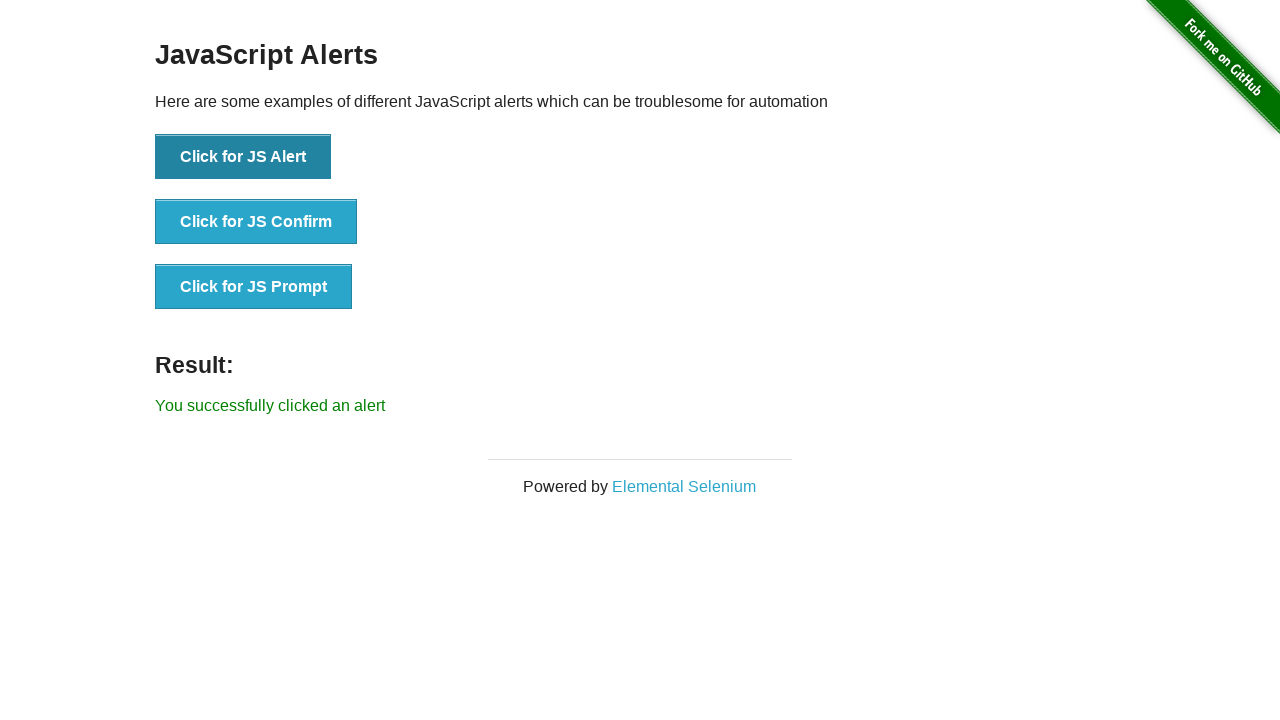